Tests switching between browser windows by clicking a link that opens a new window, then switching to the newly opened window and verifying the page title.

Starting URL: https://the-internet.herokuapp.com/windows

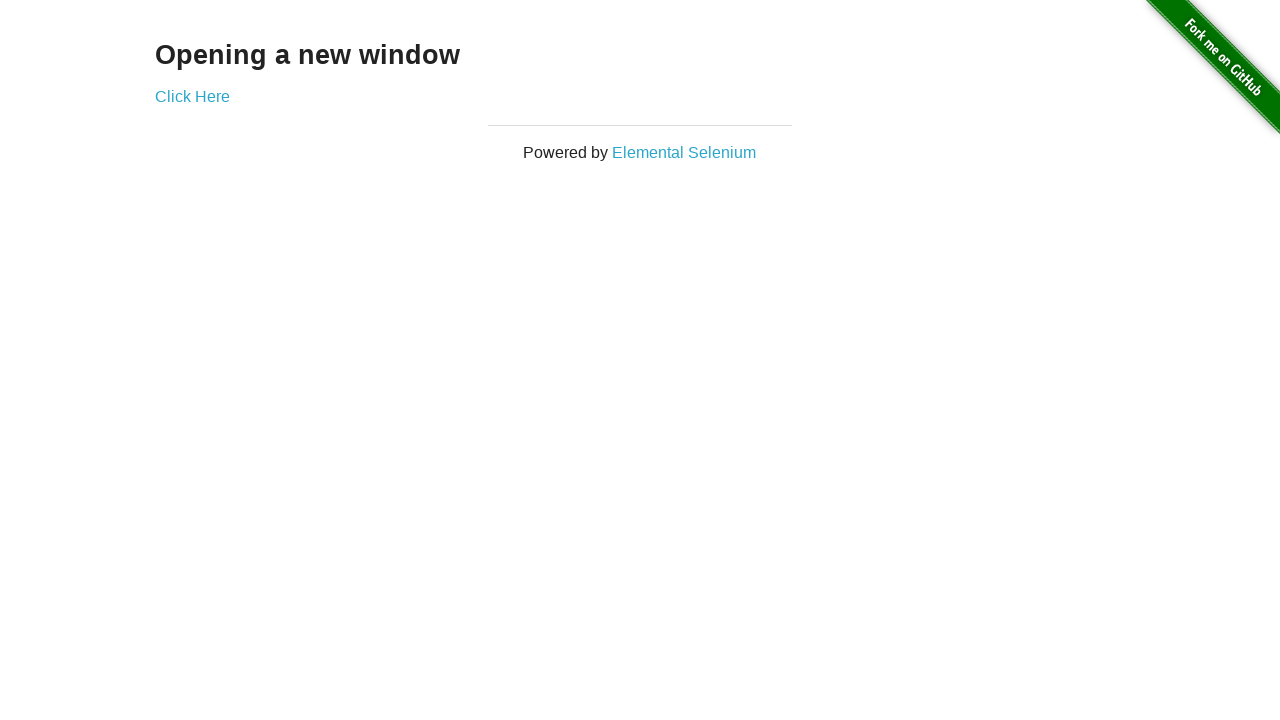

Clicked 'Click Here' link to open a new window at (192, 96) on xpath=//*[text()='Click Here']
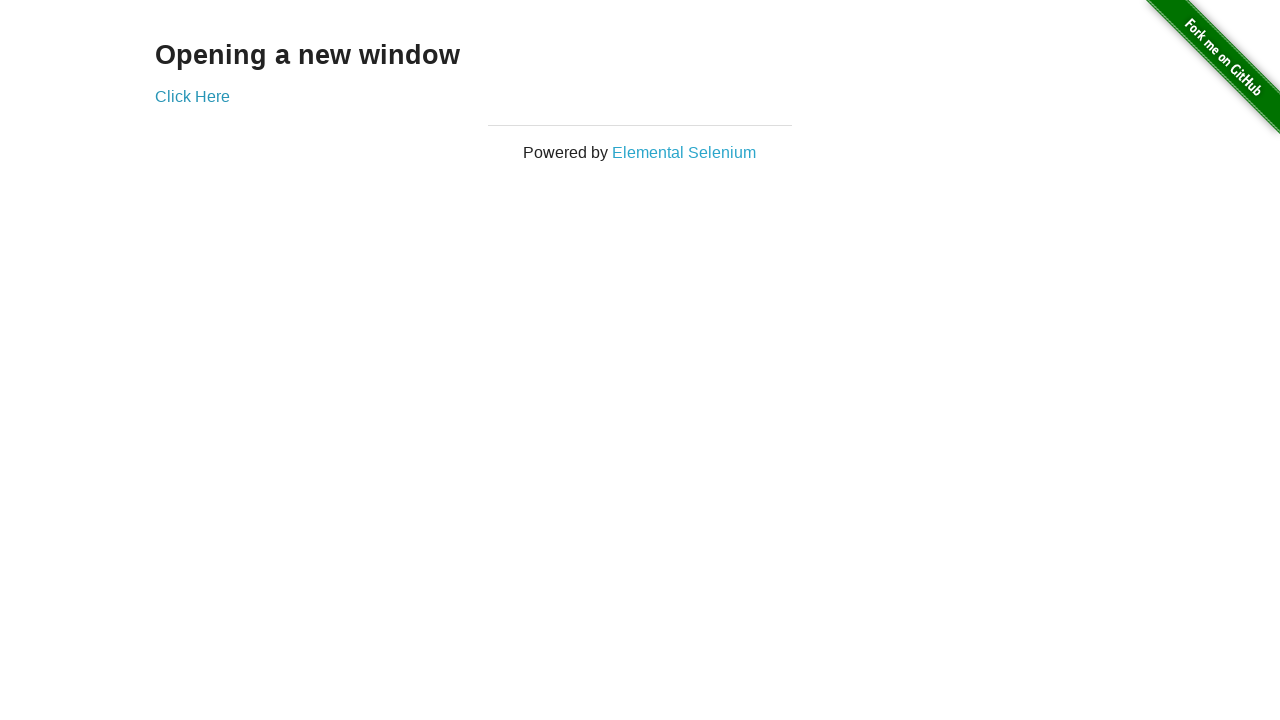

Captured reference to newly opened window
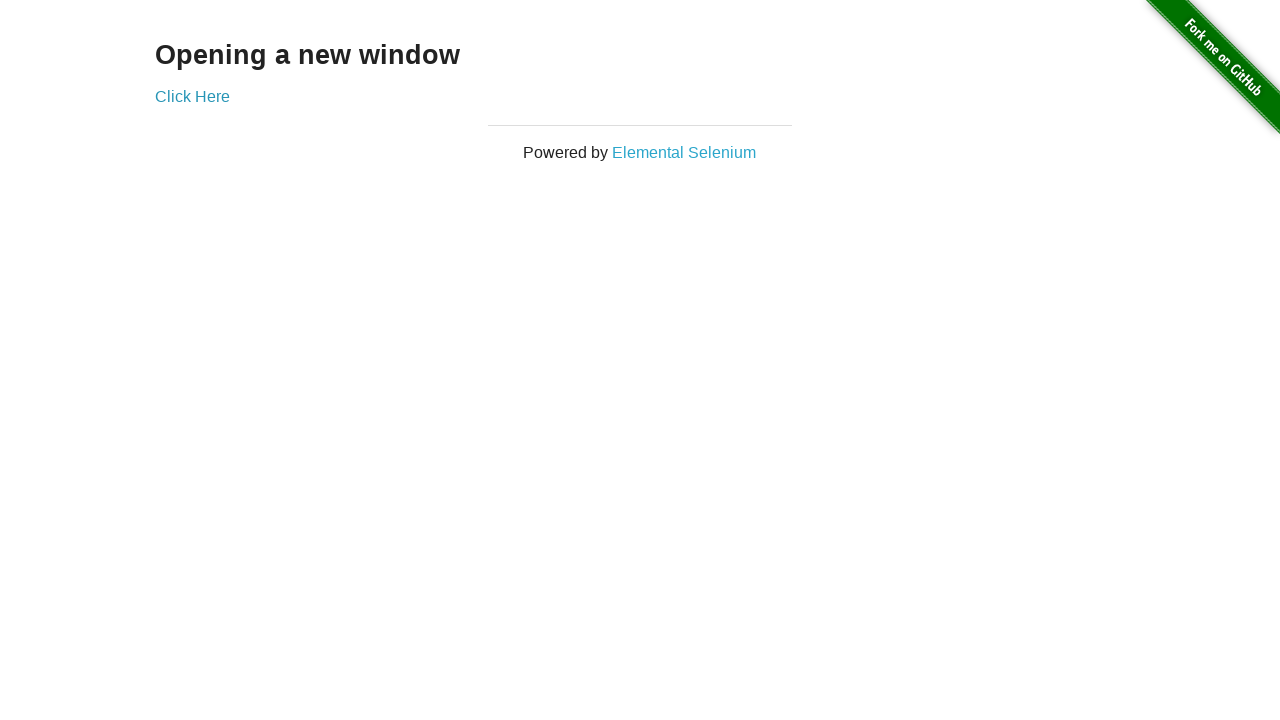

New window finished loading
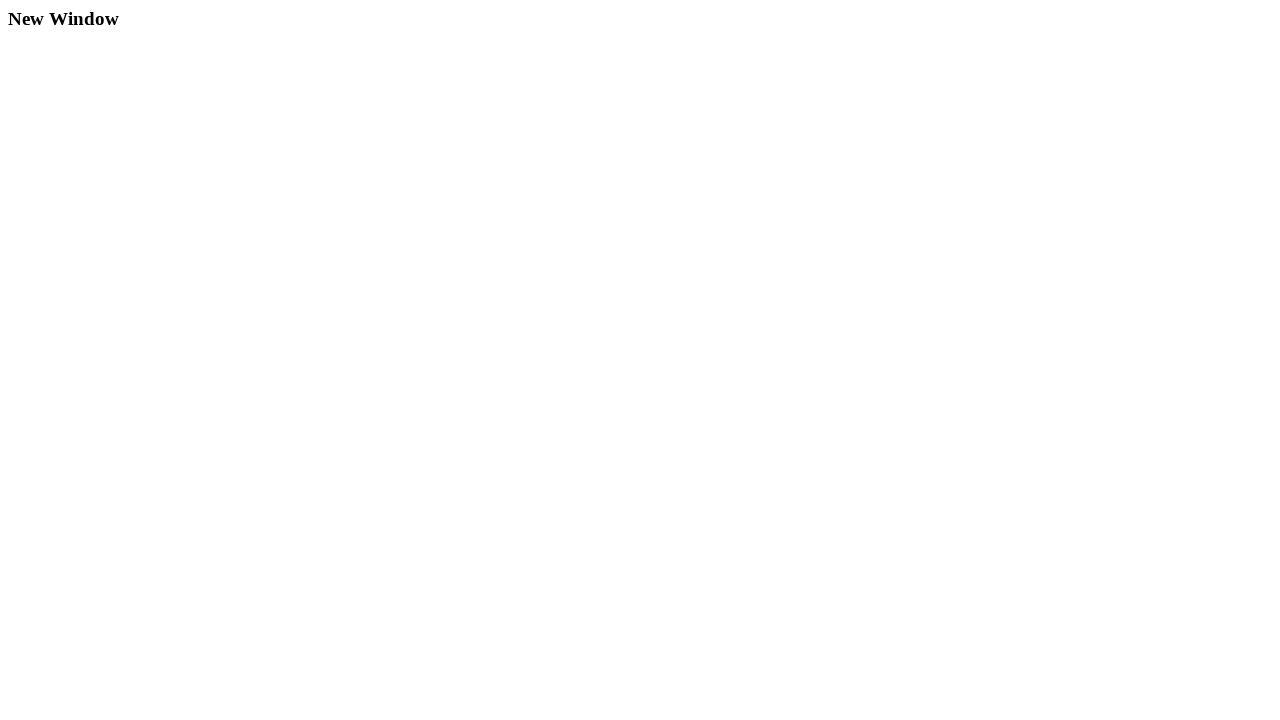

Retrieved new window title: New Window
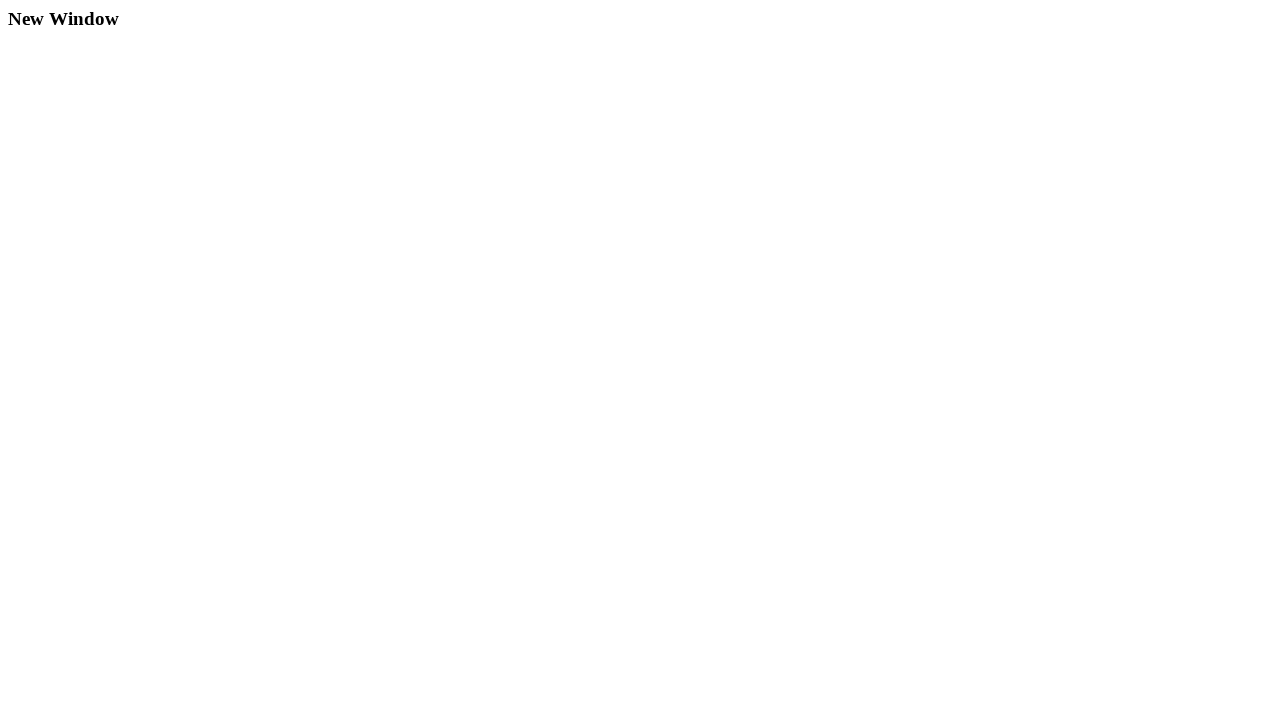

Brought new window to front
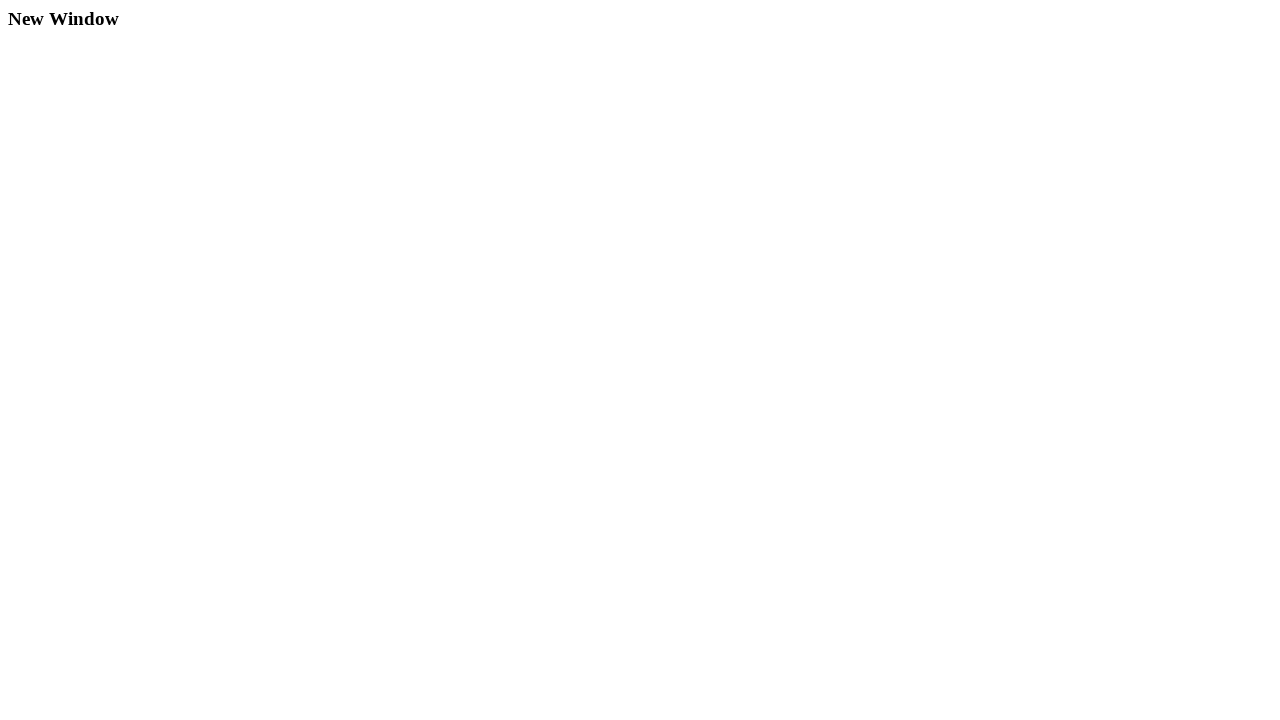

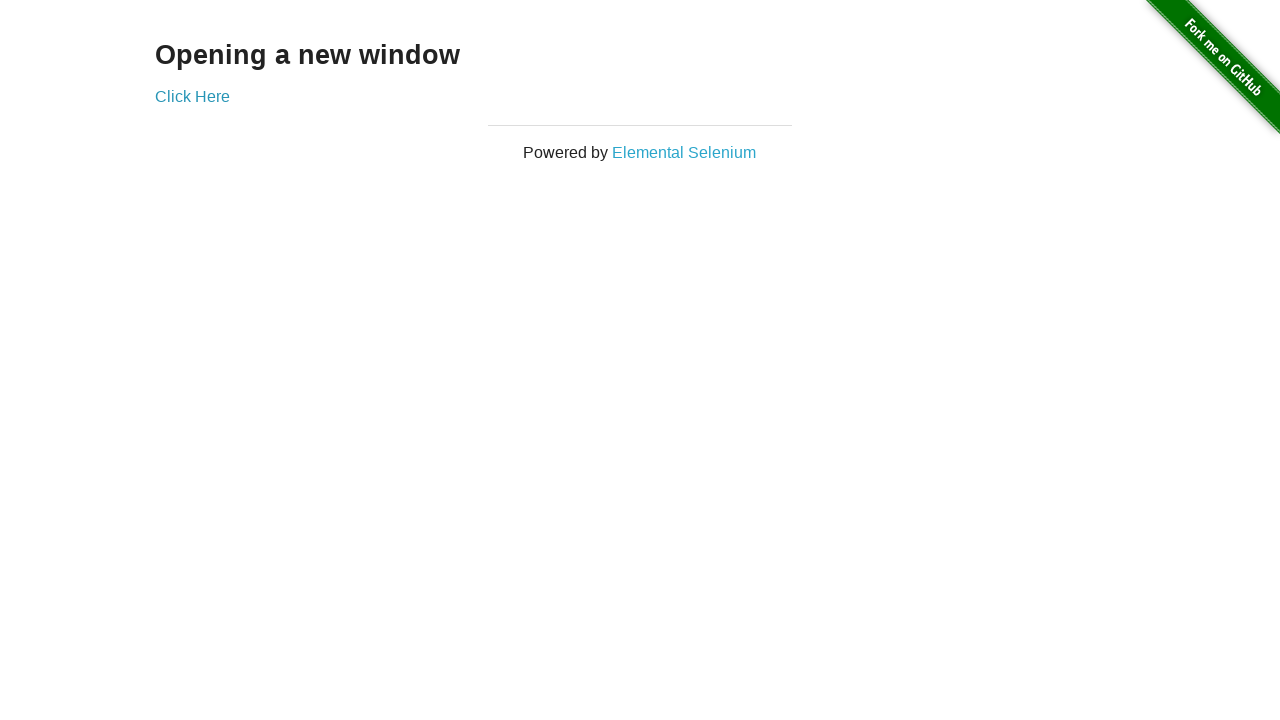